Tests checkbox selection, dropdown selection, alert handling, and verifies that selected option text appears in the alert message

Starting URL: https://rahulshettyacademy.com/AutomationPractice/

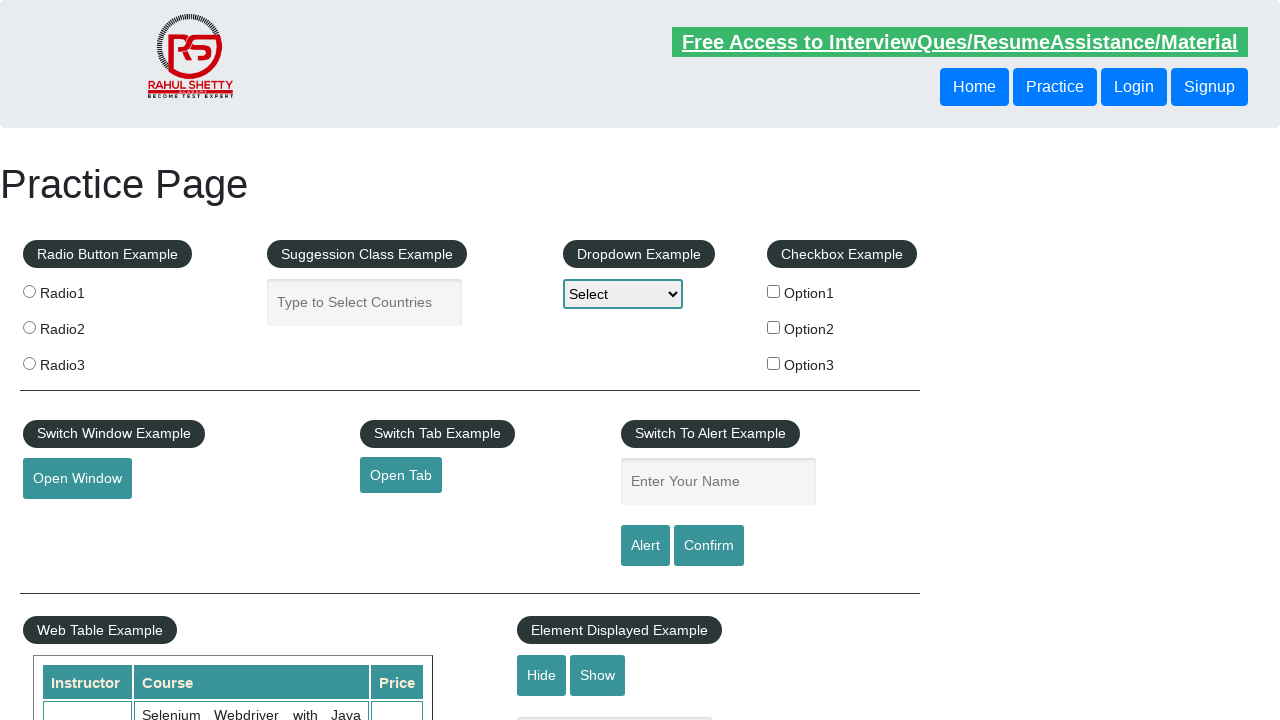

Clicked first checkbox option at (774, 291) on #checkBoxOption1
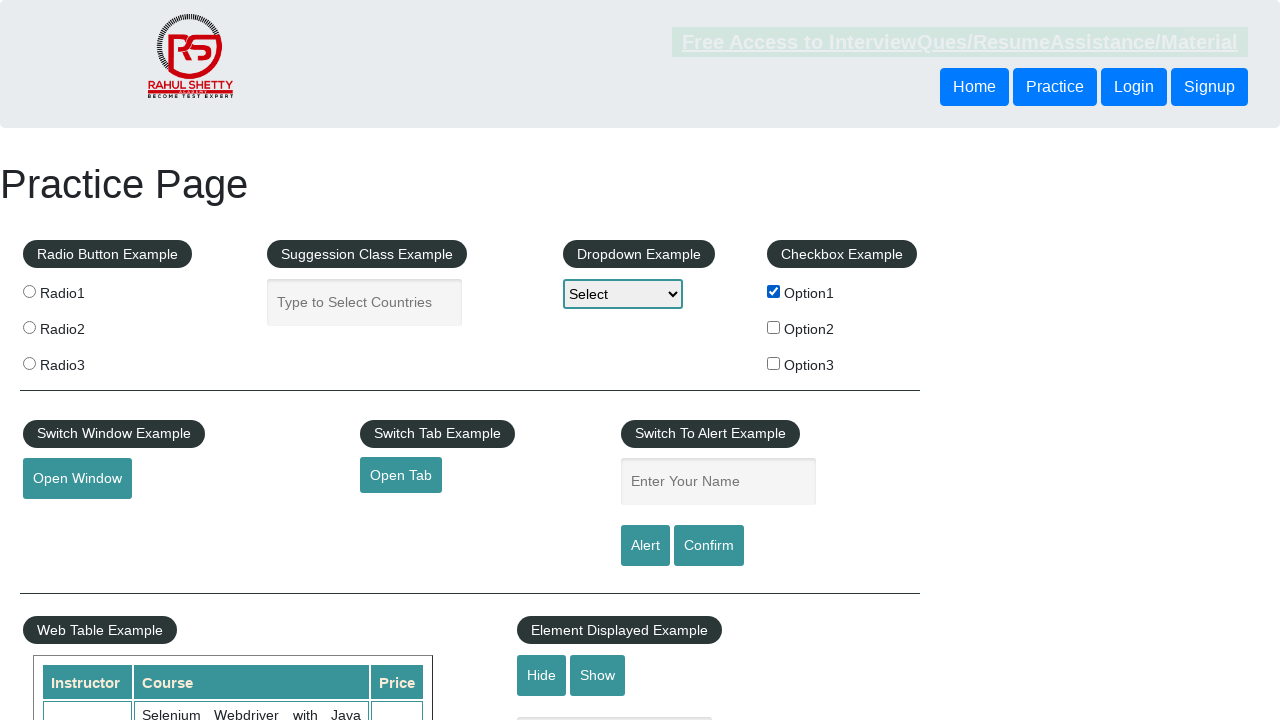

Retrieved checkbox label text: 'Option1'
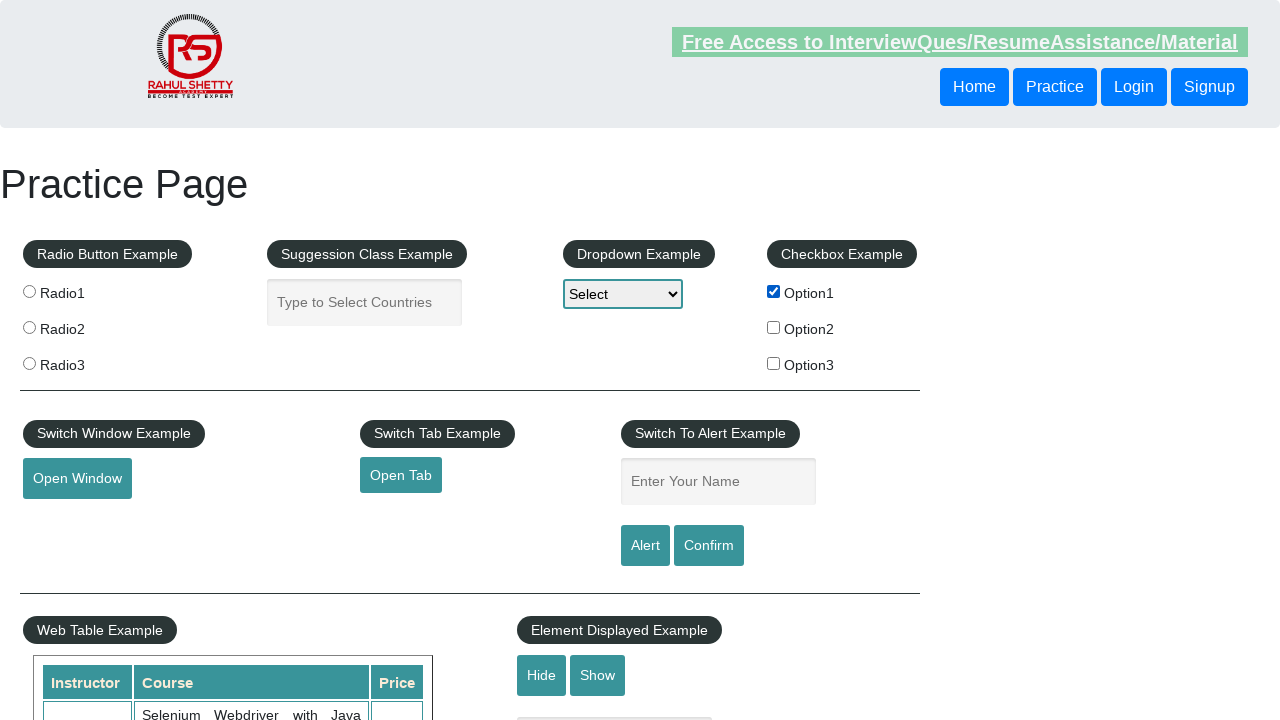

Selected 'Option1' from dropdown on #dropdown-class-example
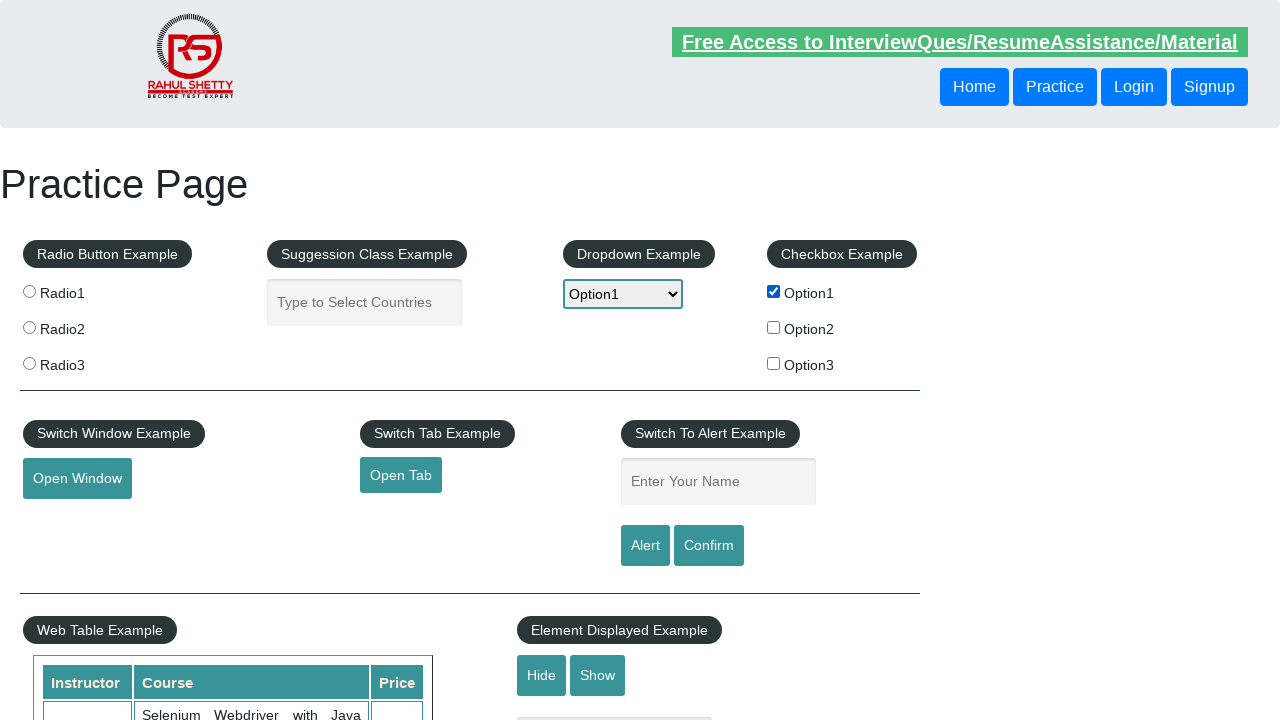

Filled name field with 'Option1' on #name
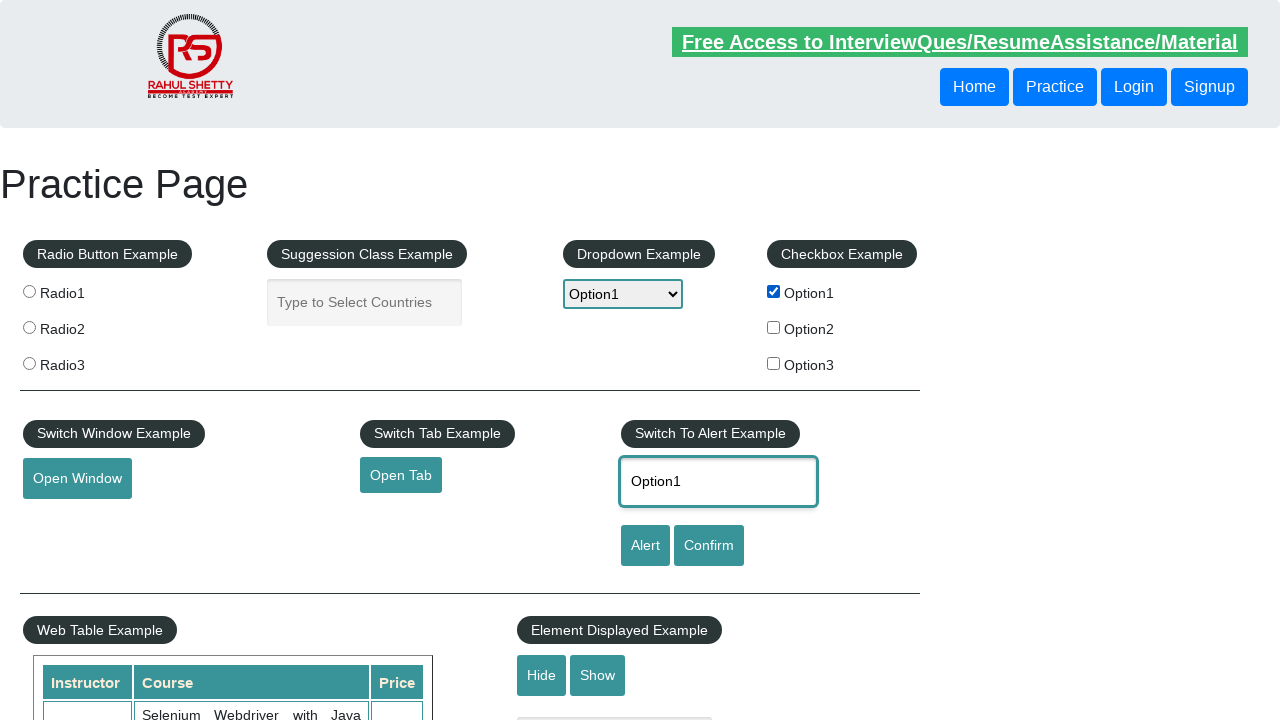

Set up dialog handler to accept alerts
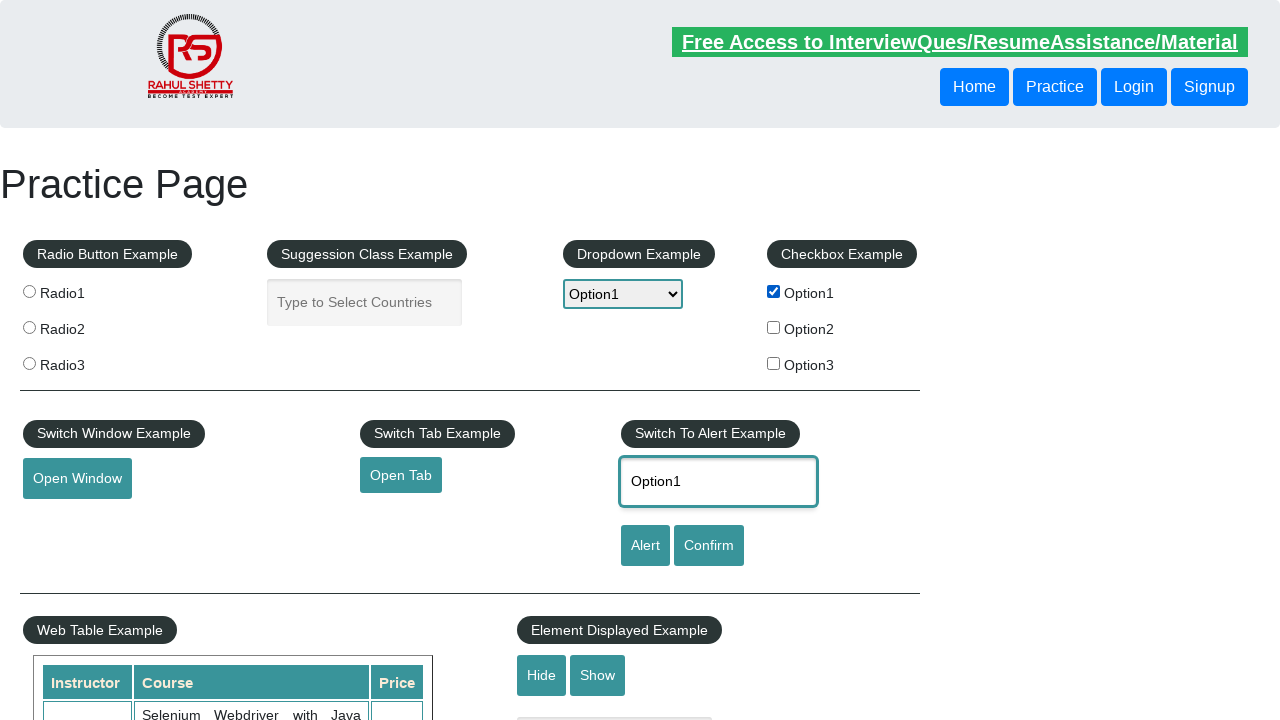

Clicked alert button and accepted the alert at (645, 546) on #alertbtn
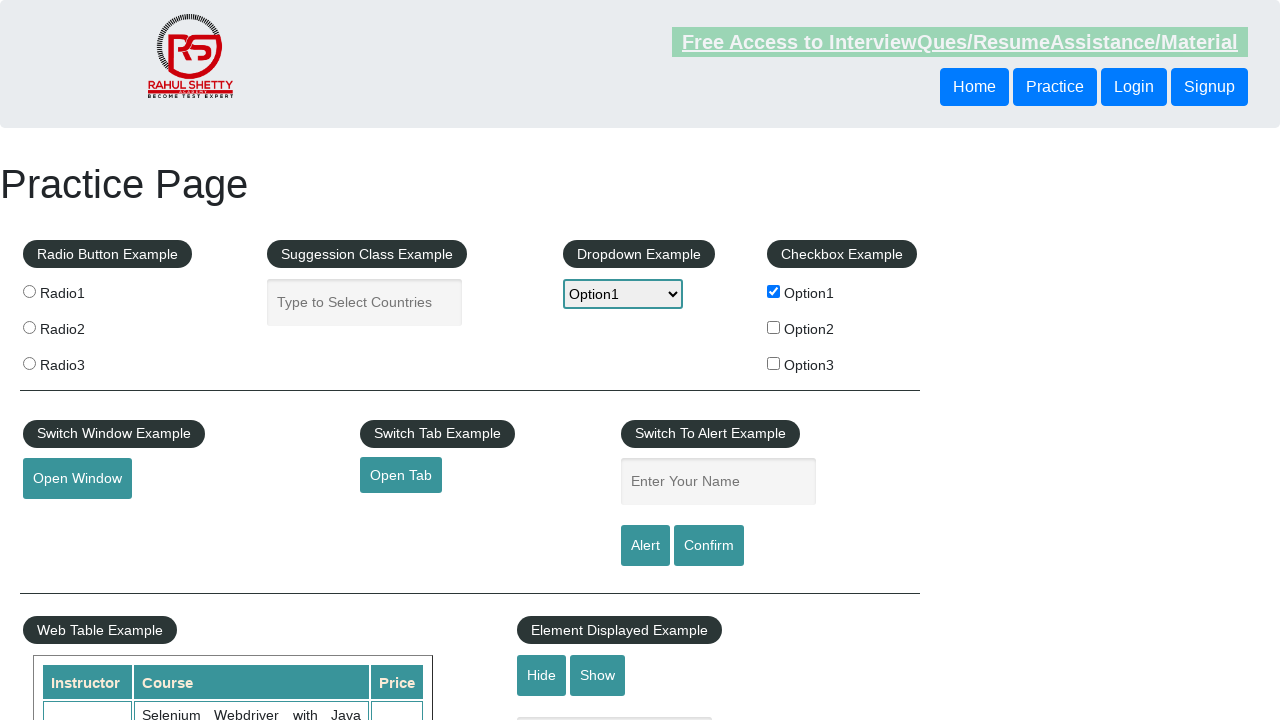

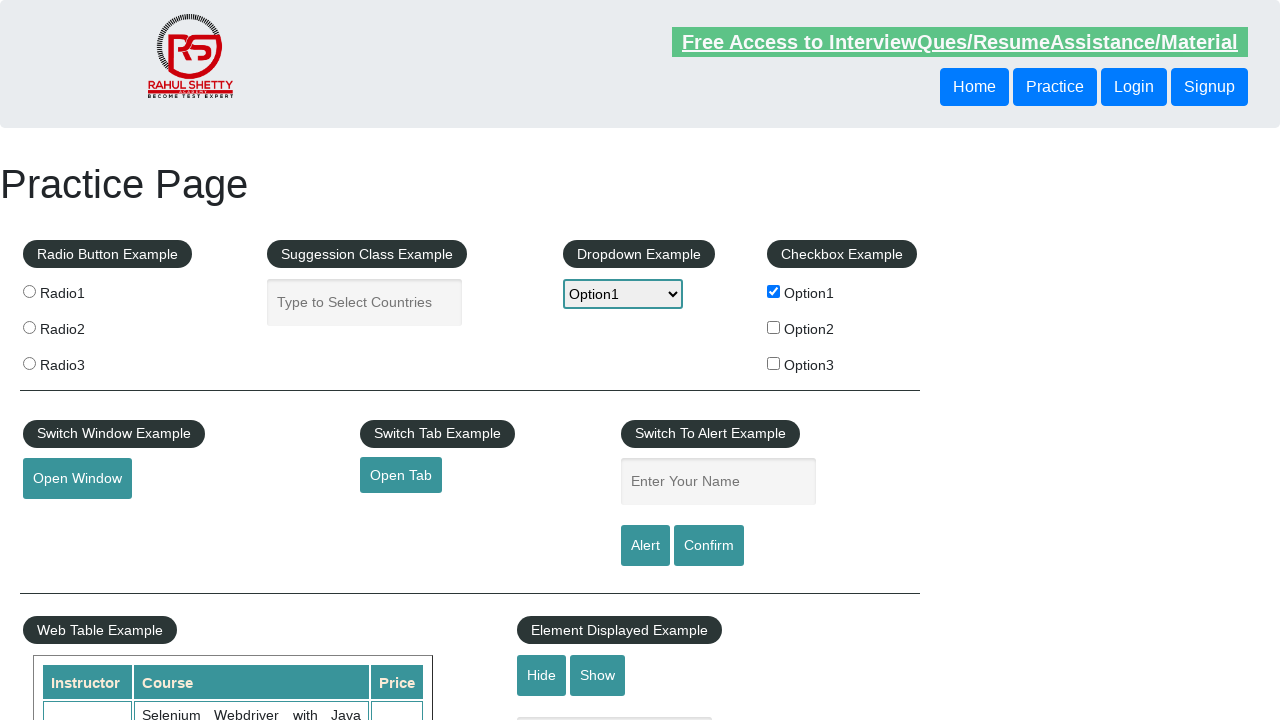